Switches to a frame by name, reads text content from an element inside the frame, then switches back to the main content

Starting URL: https://demoqa.com/frames

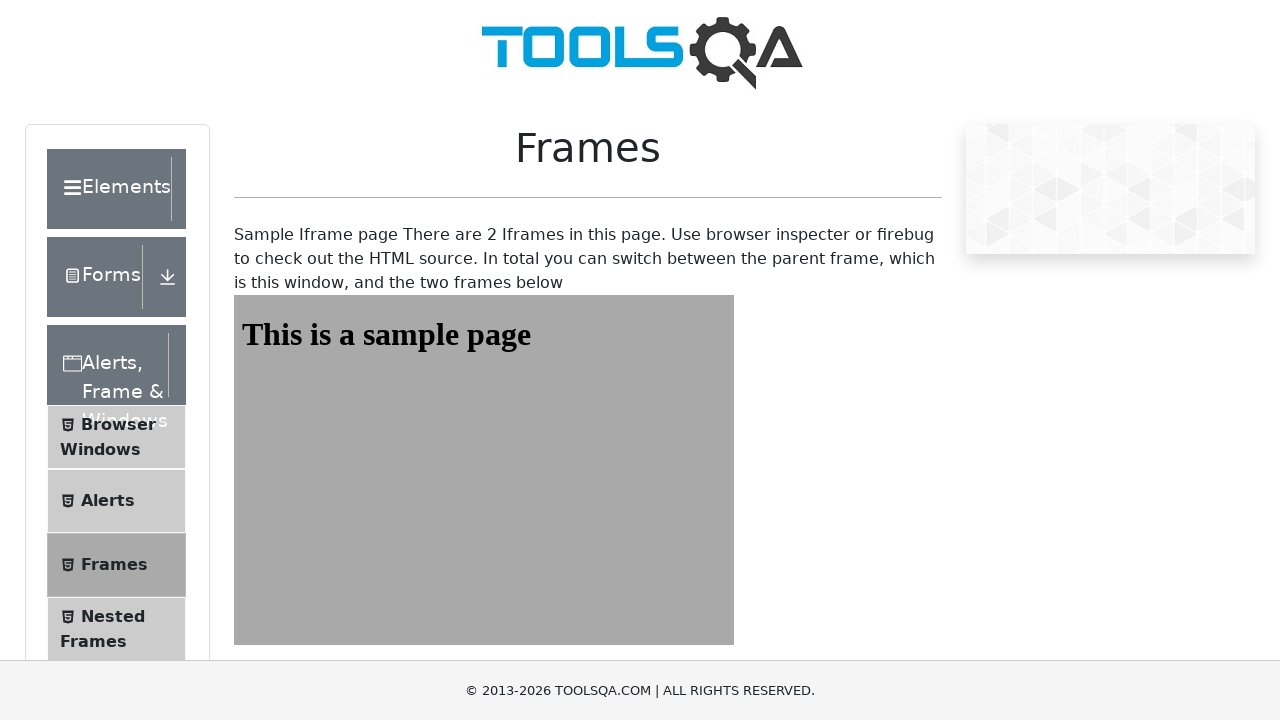

Navigated to https://demoqa.com/frames
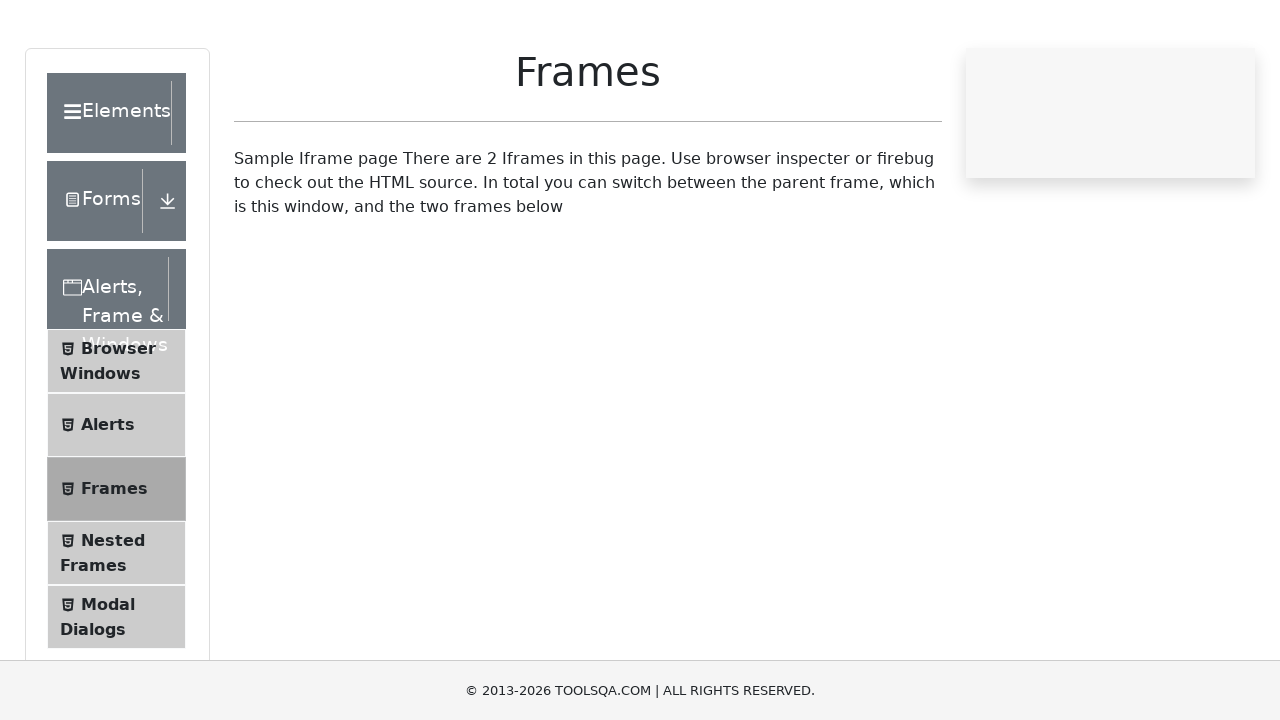

Switched to frame named 'frame1'
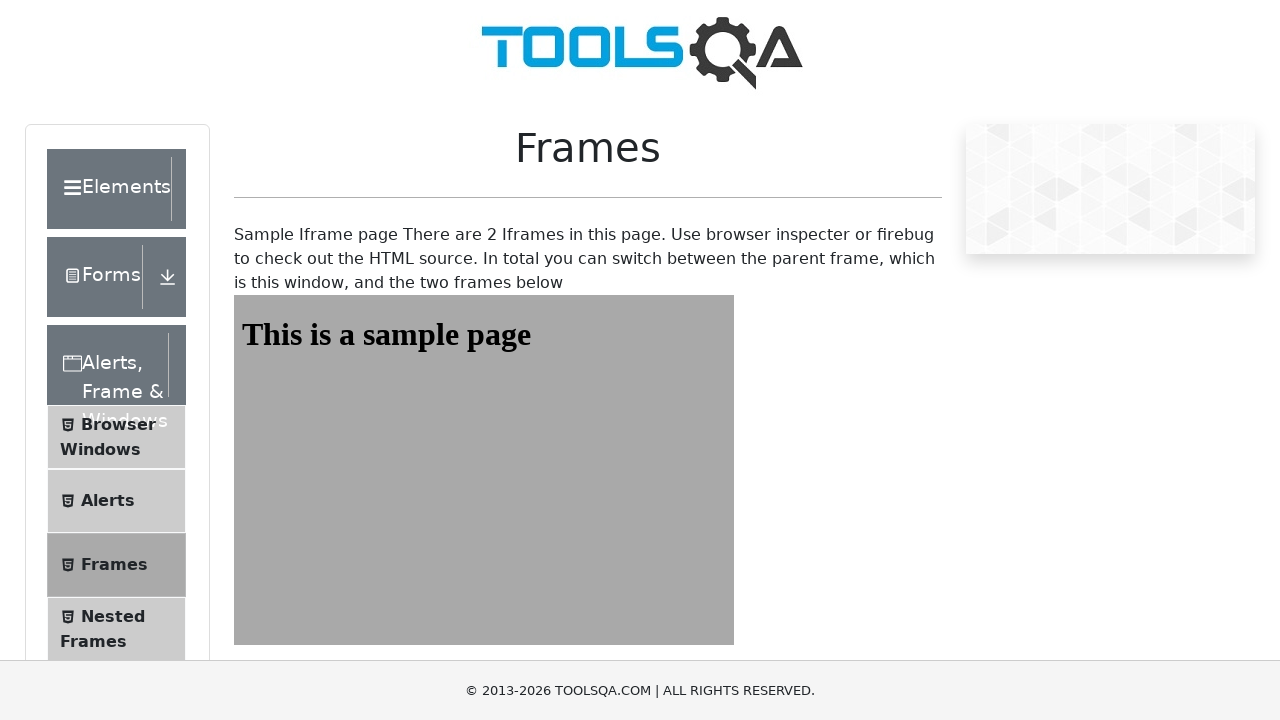

Located heading element inside the frame
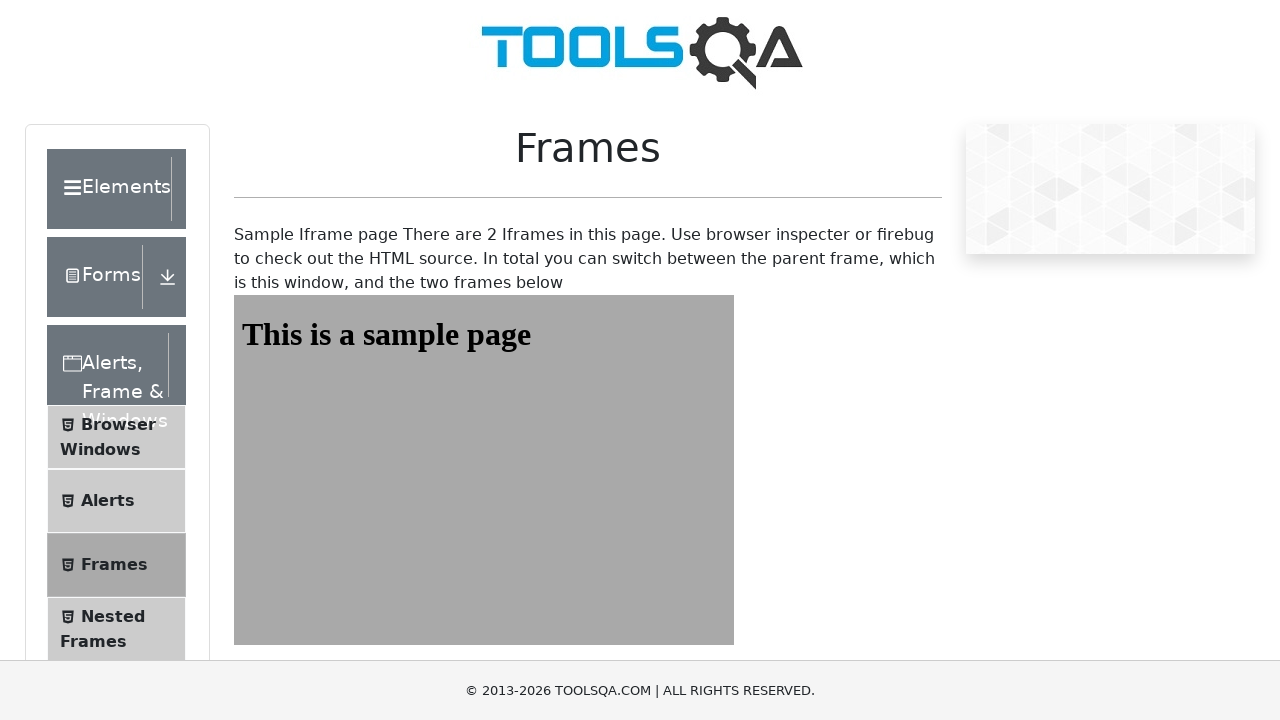

Read text content from frame element: 'This is a sample page'
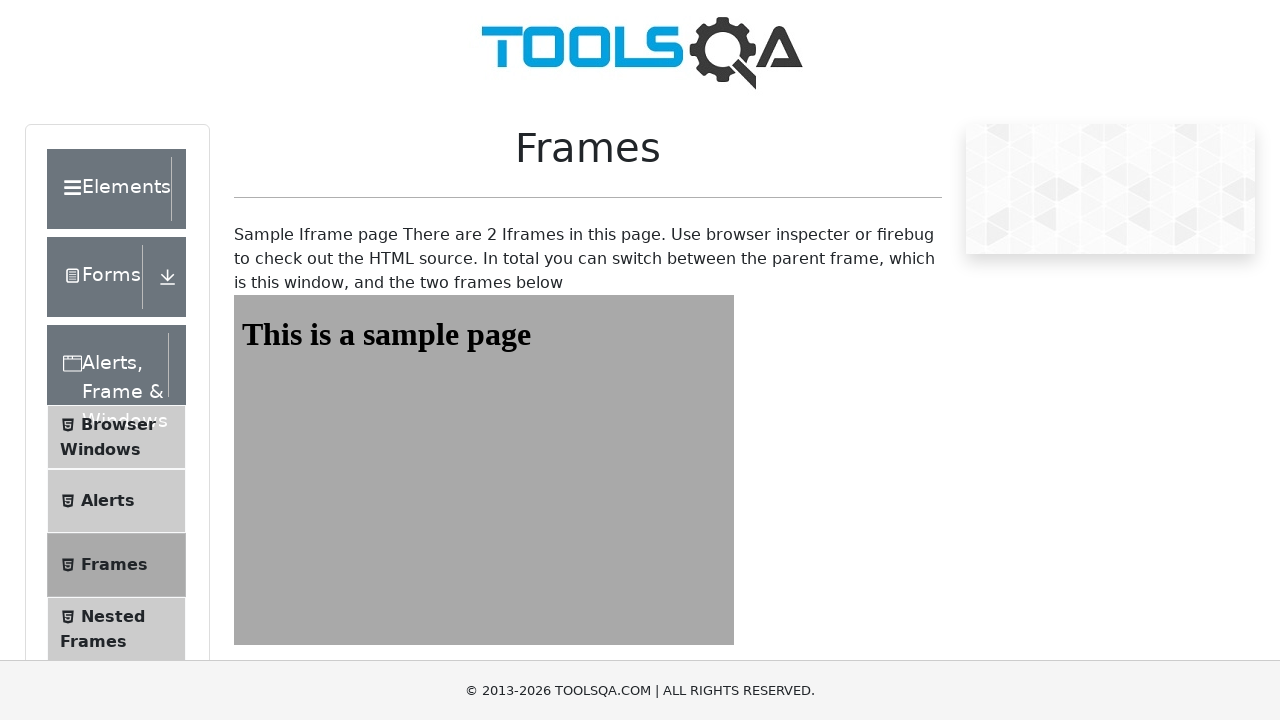

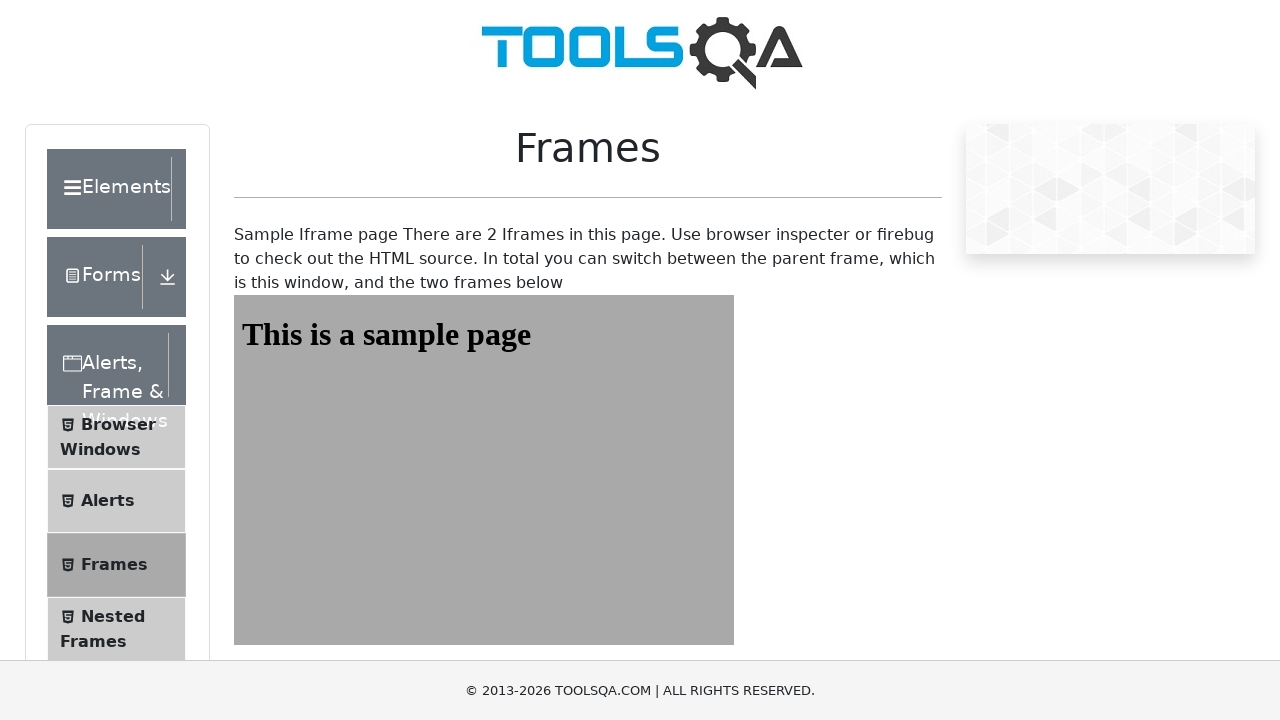